Tests form input functionality on DemoQA by clicking on the Text Box section and filling in username and email fields using different locator strategies.

Starting URL: https://demoqa.com/elements

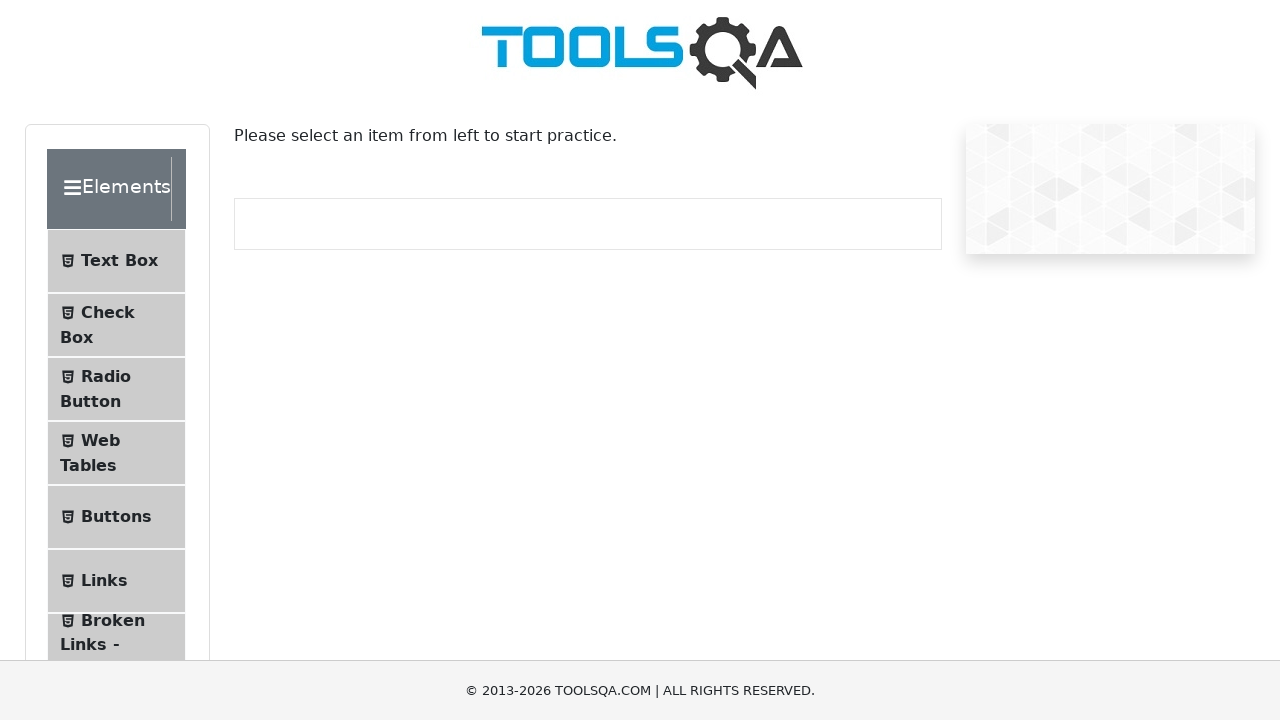

Clicked on 'Text Box' menu item at (119, 261) on xpath=//span[contains(text(),'Text Box')]
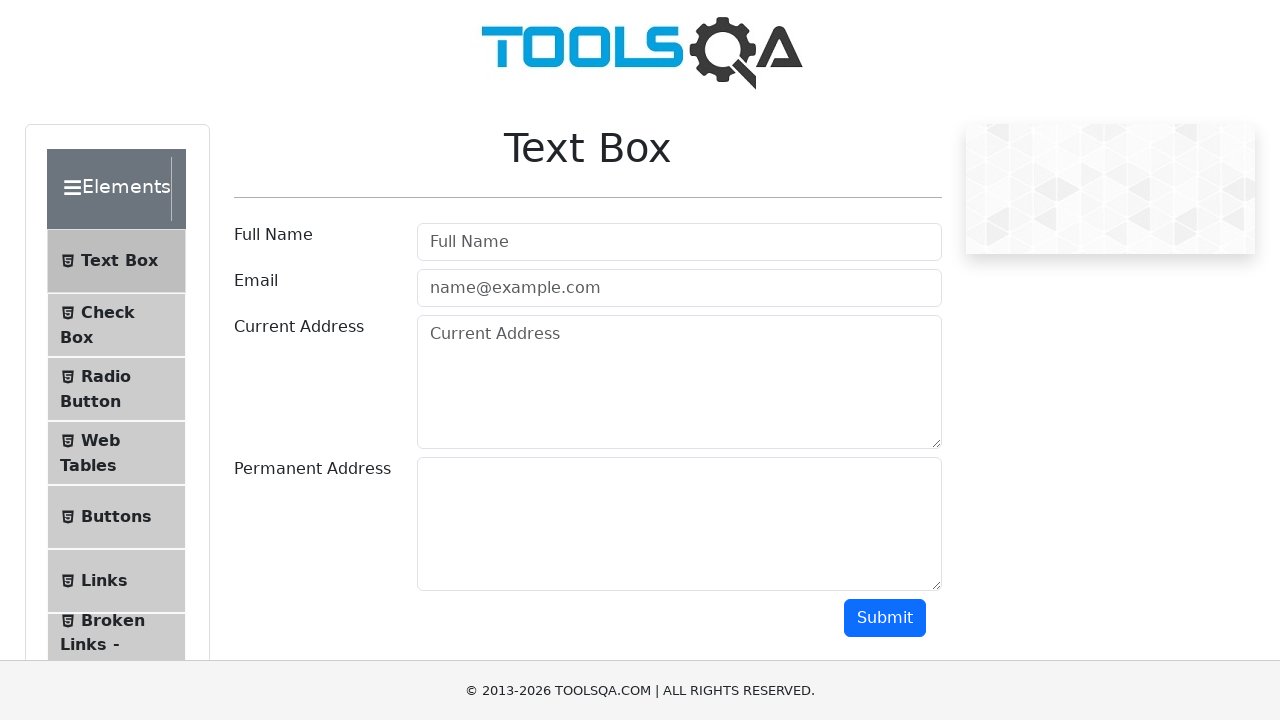

Text box form loaded and userName field is visible
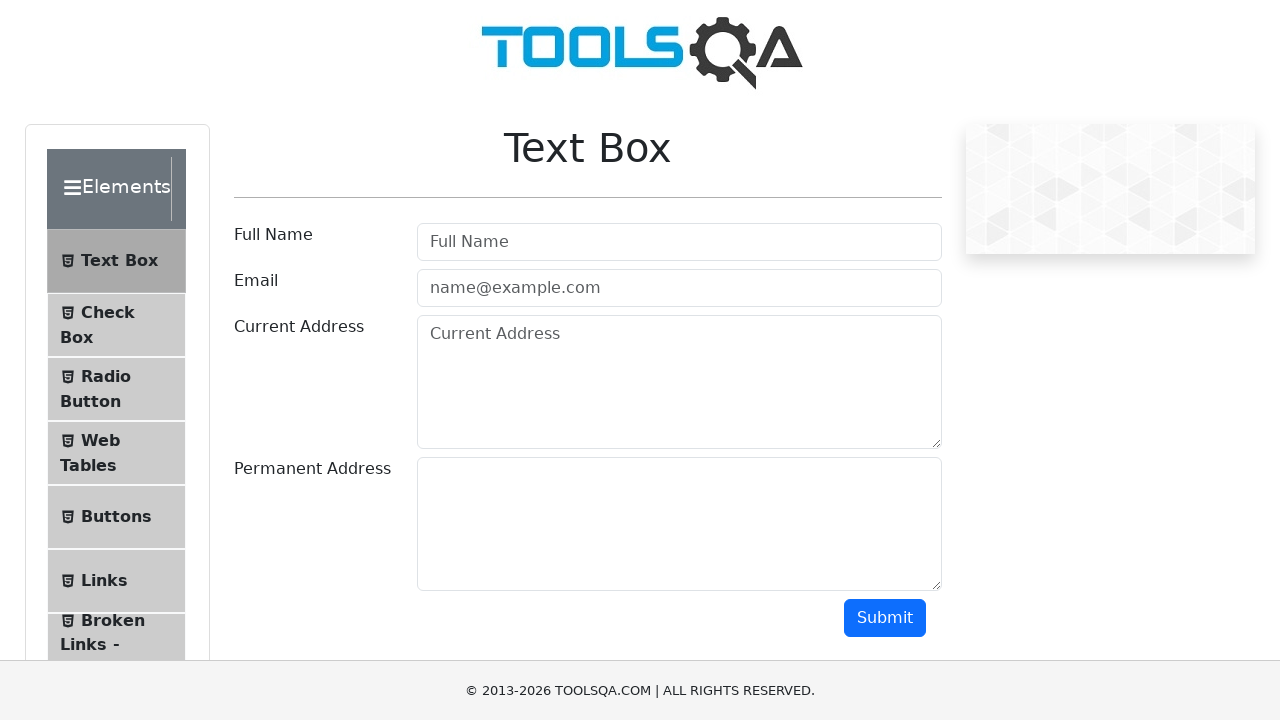

Scrolled down 500px to view form fields
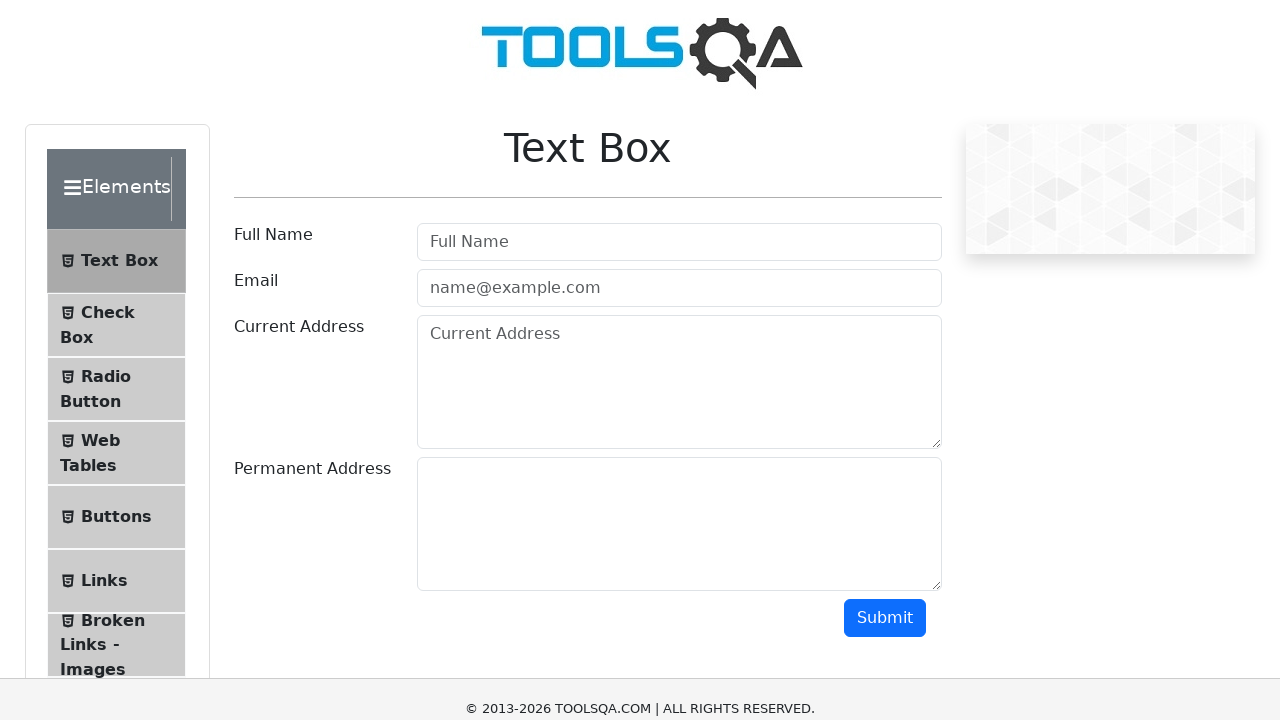

Filled username field with 'xyz' on #userName
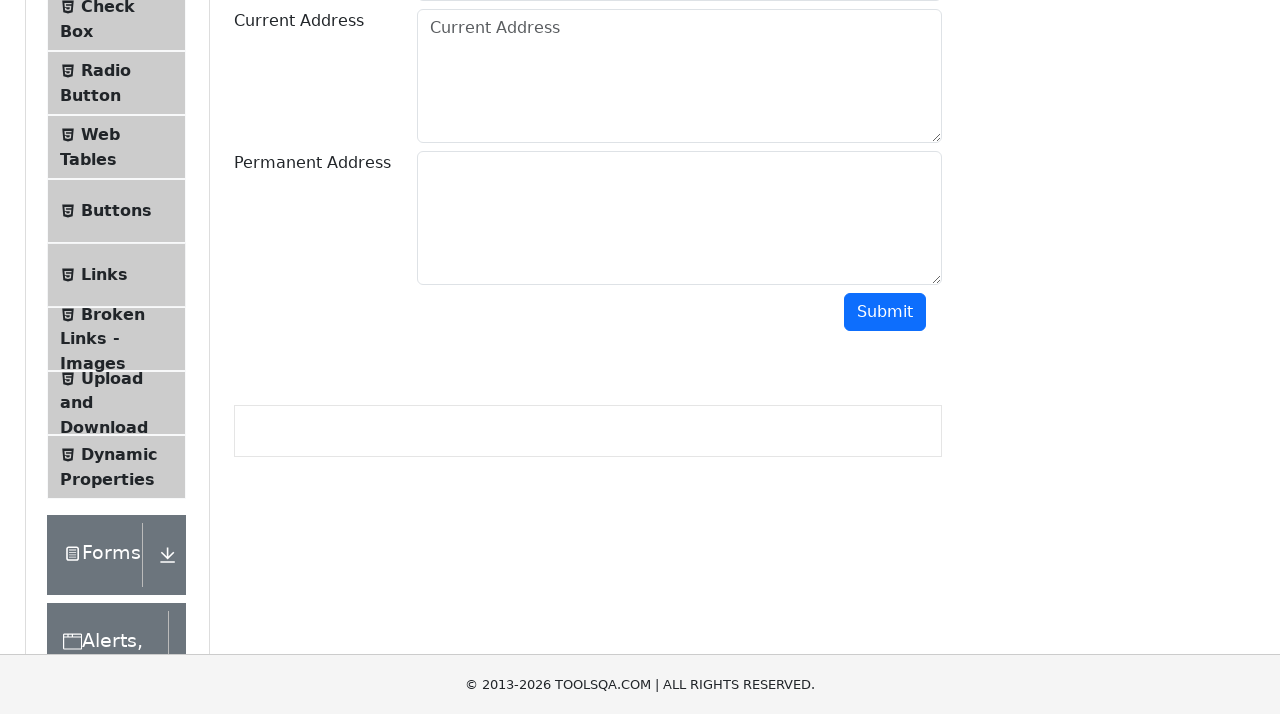

Filled email field with 'user123@gmail.com' on #userEmail
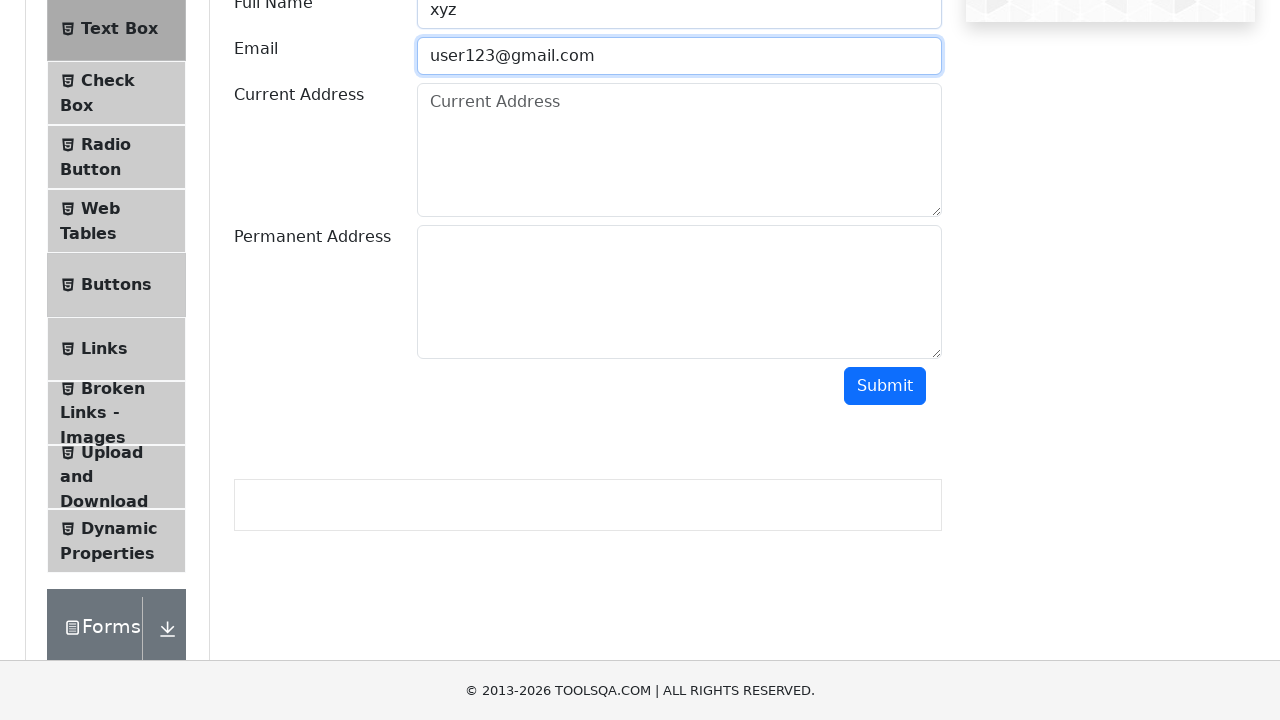

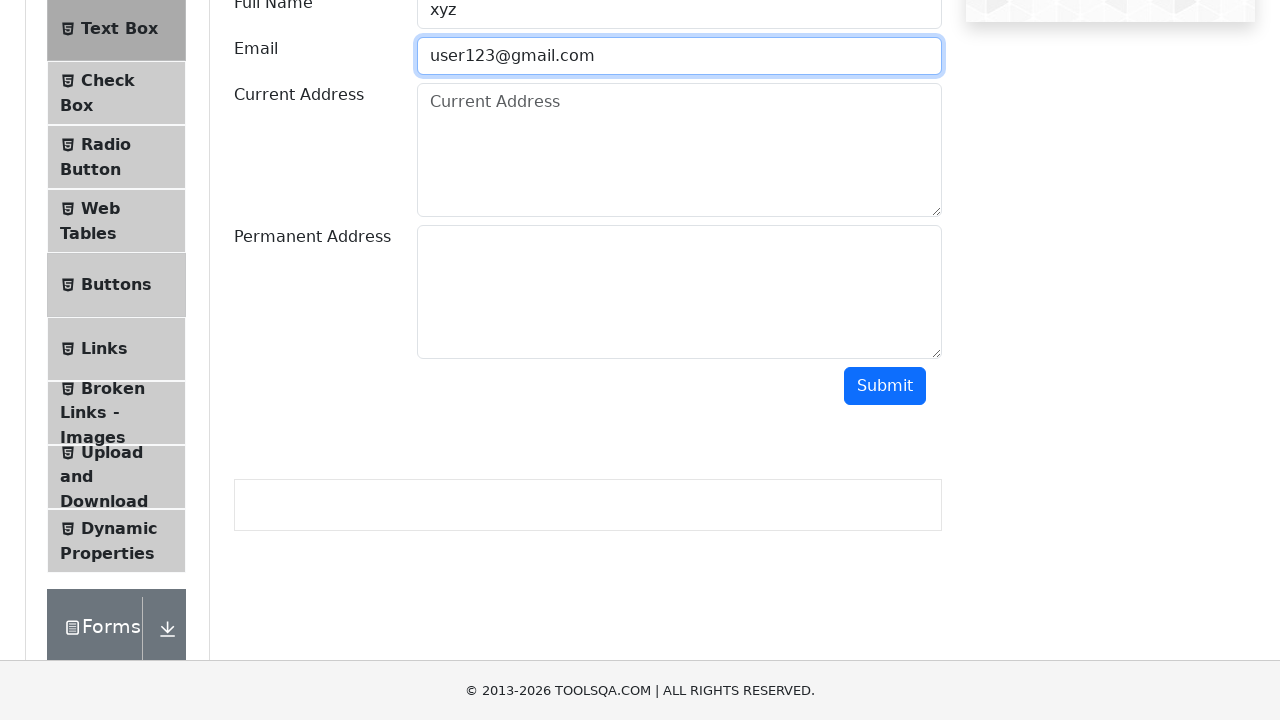